Tests checkbox functionality by checking the senior citizen discount checkbox and verifying its state

Starting URL: https://rahulshettyacademy.com/dropdownsPractise/

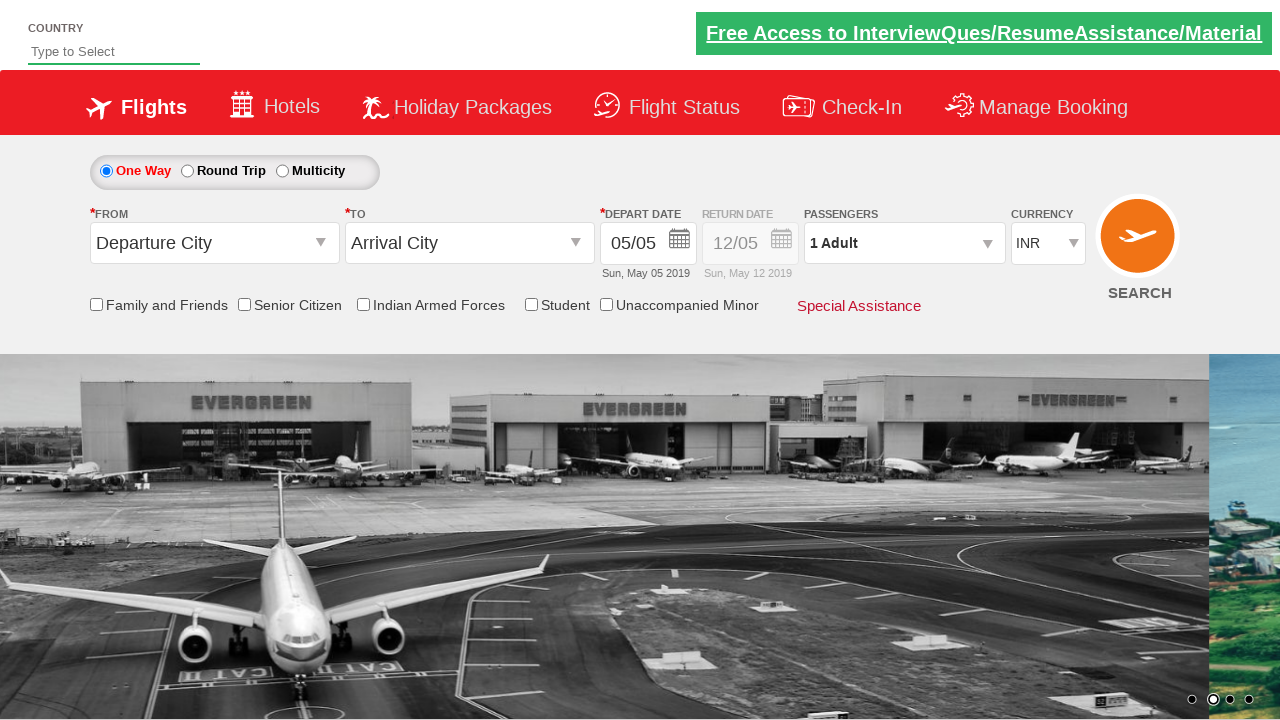

Checked initial state of senior citizen discount checkbox
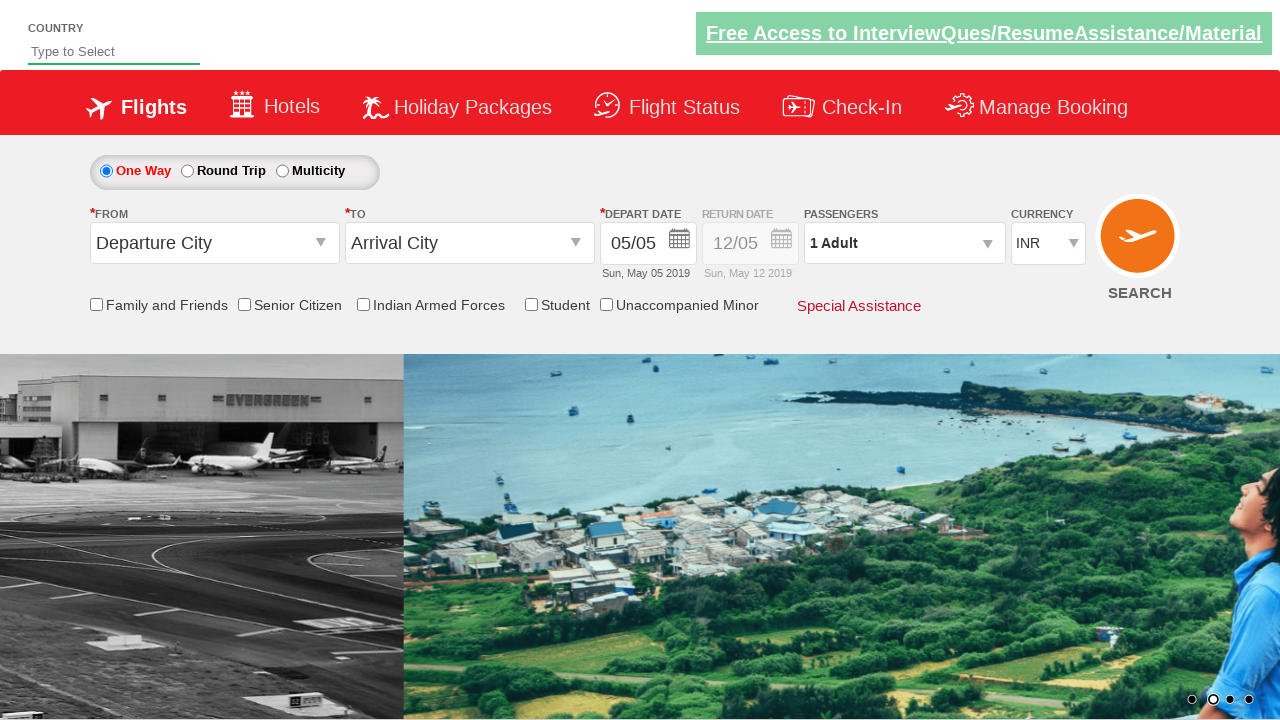

Clicked on senior citizen discount checkbox at (244, 304) on input[id*='SeniorCitizenDiscount']
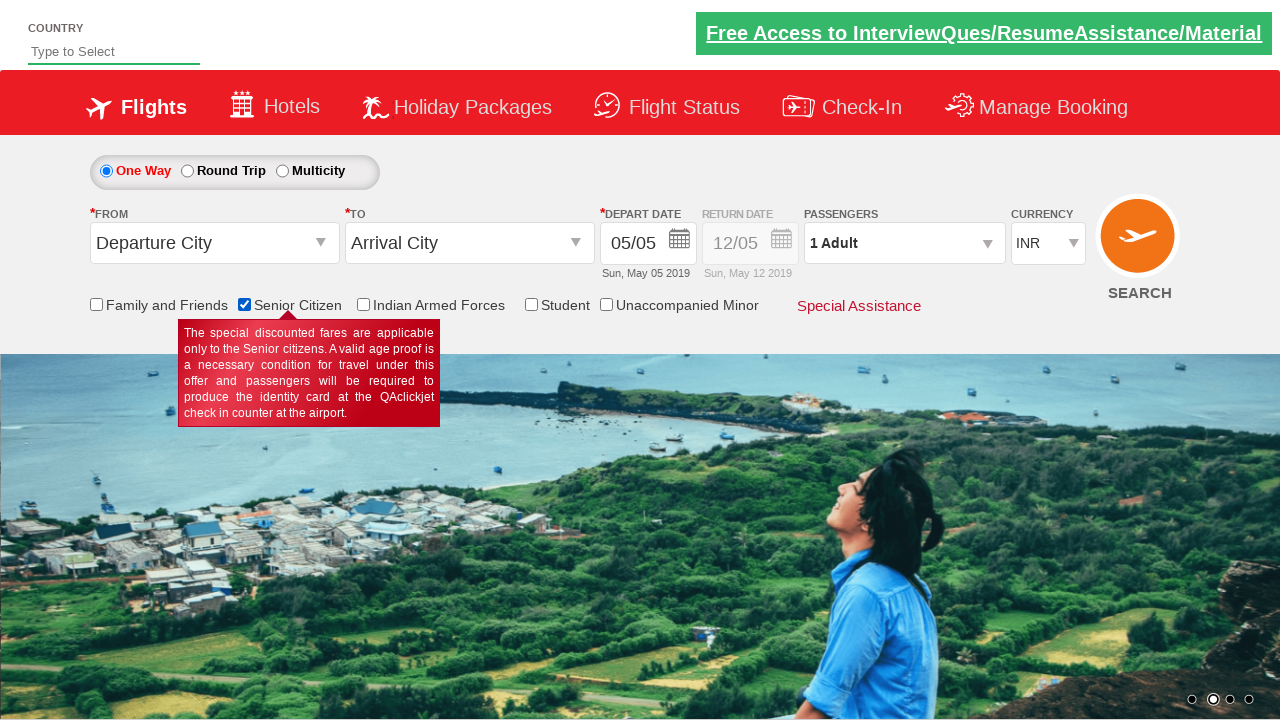

Verified senior citizen discount checkbox is now checked
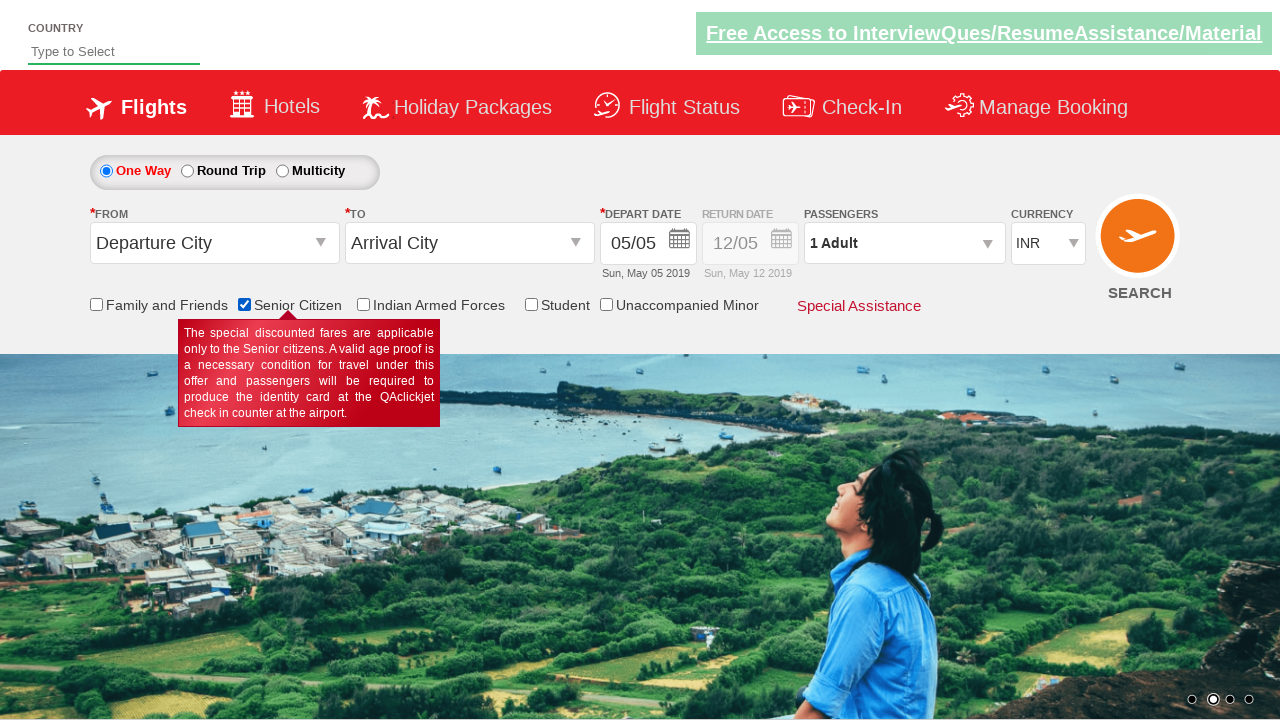

Counted total number of discount checkboxes
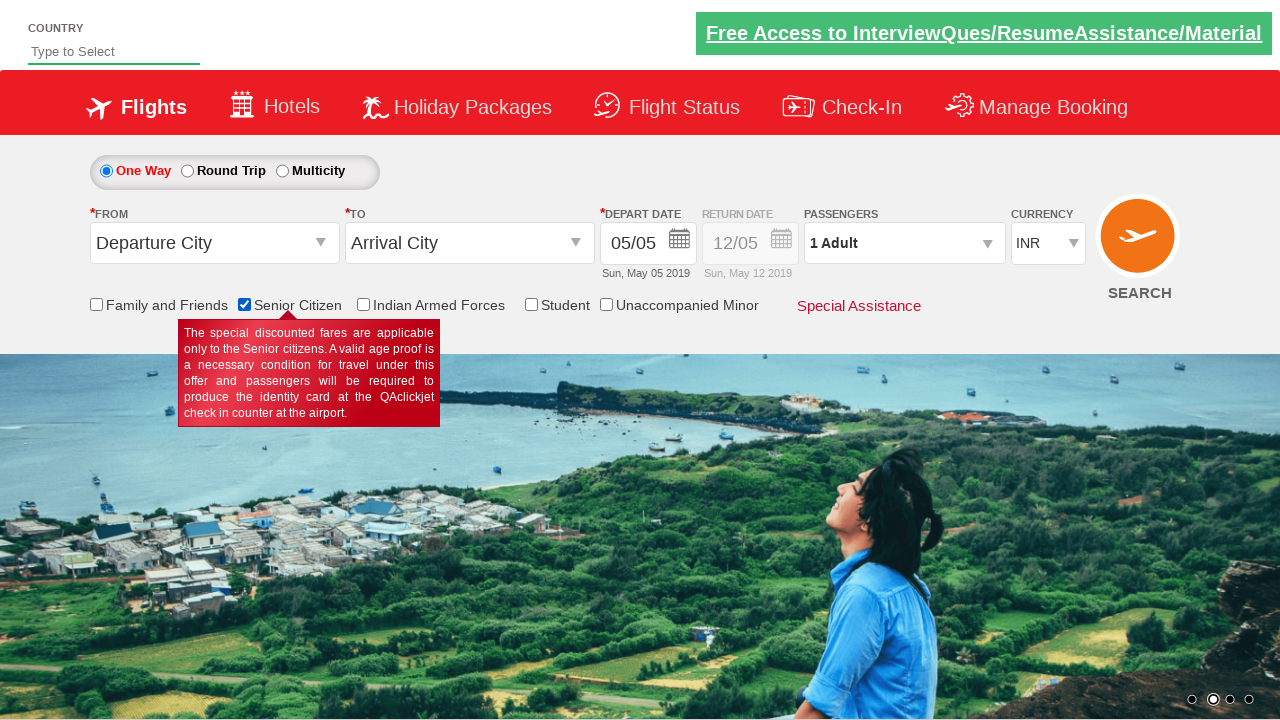

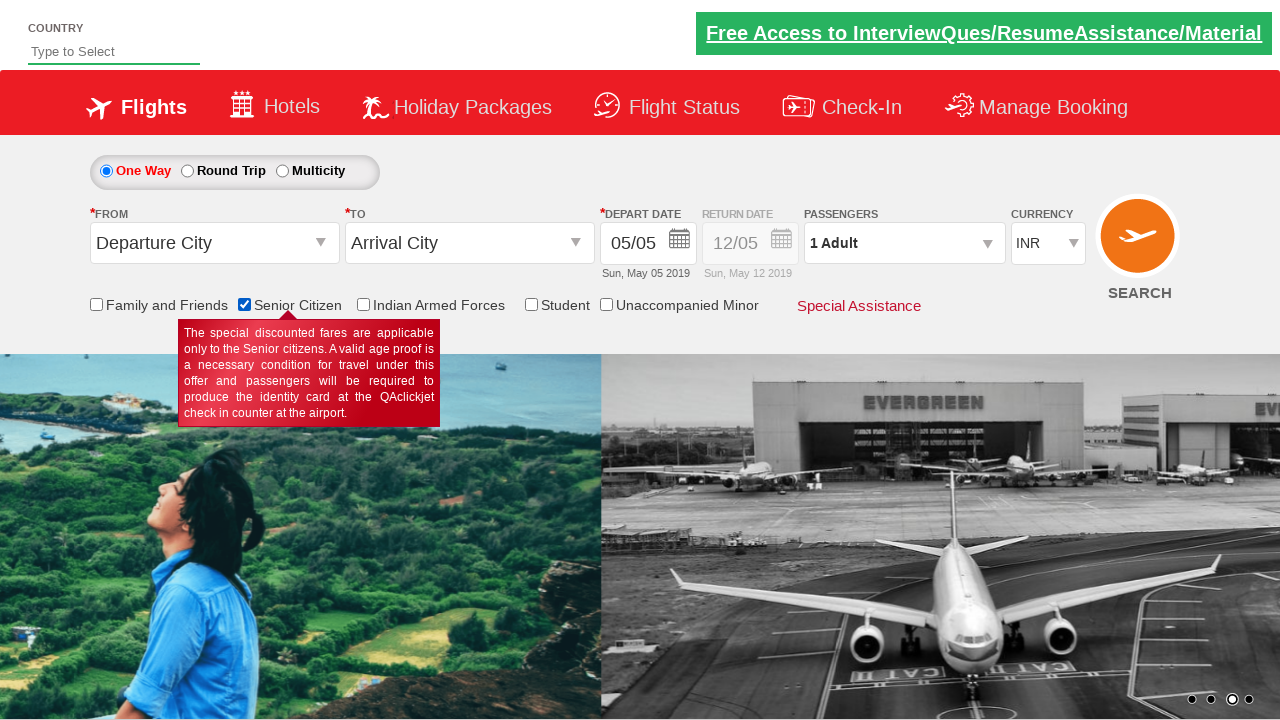